Tests drag and drop functionality within an iframe by dragging an element and dropping it onto a target element

Starting URL: https://jqueryui.com/droppable/

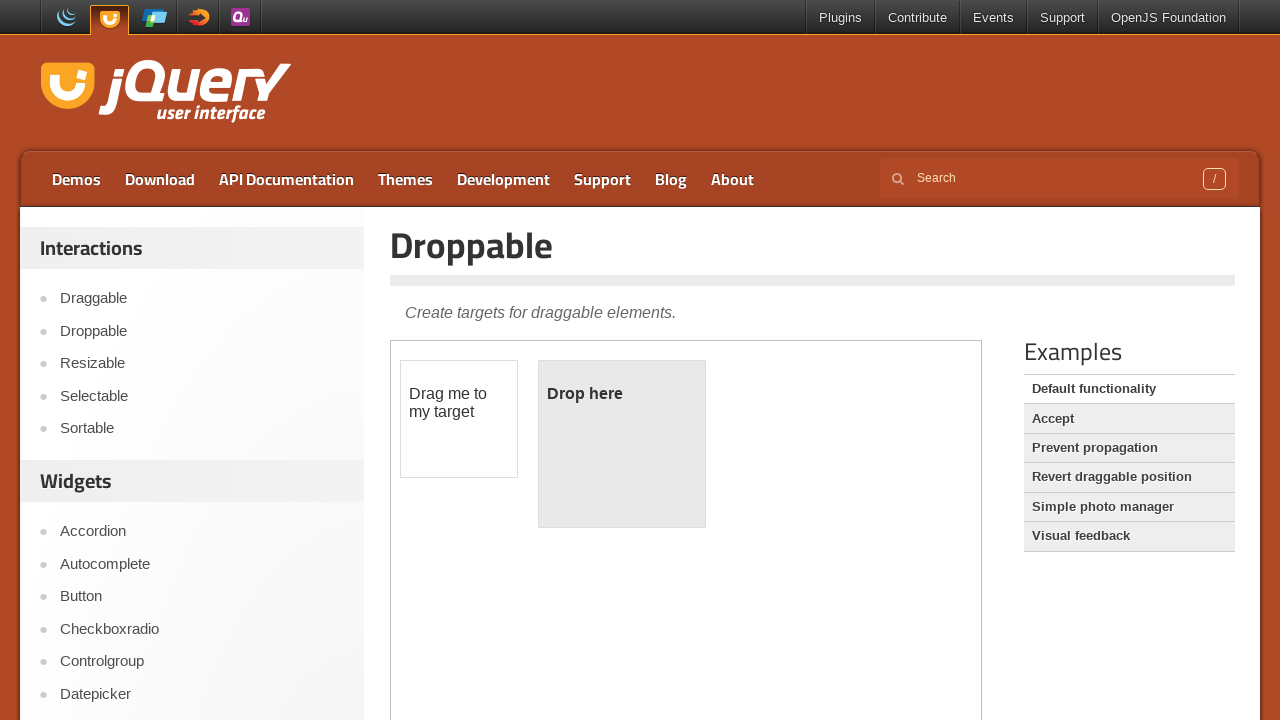

Navigated to jQuery UI droppable demo page
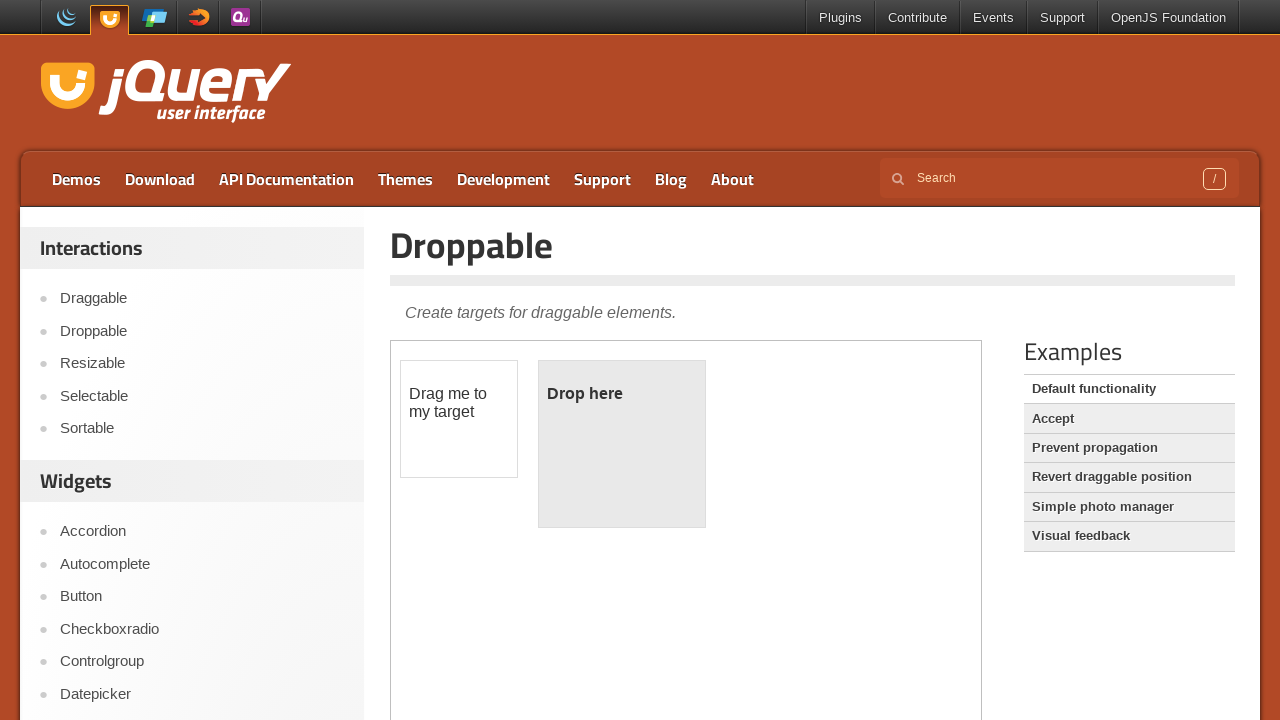

Located iframe containing drag and drop demo
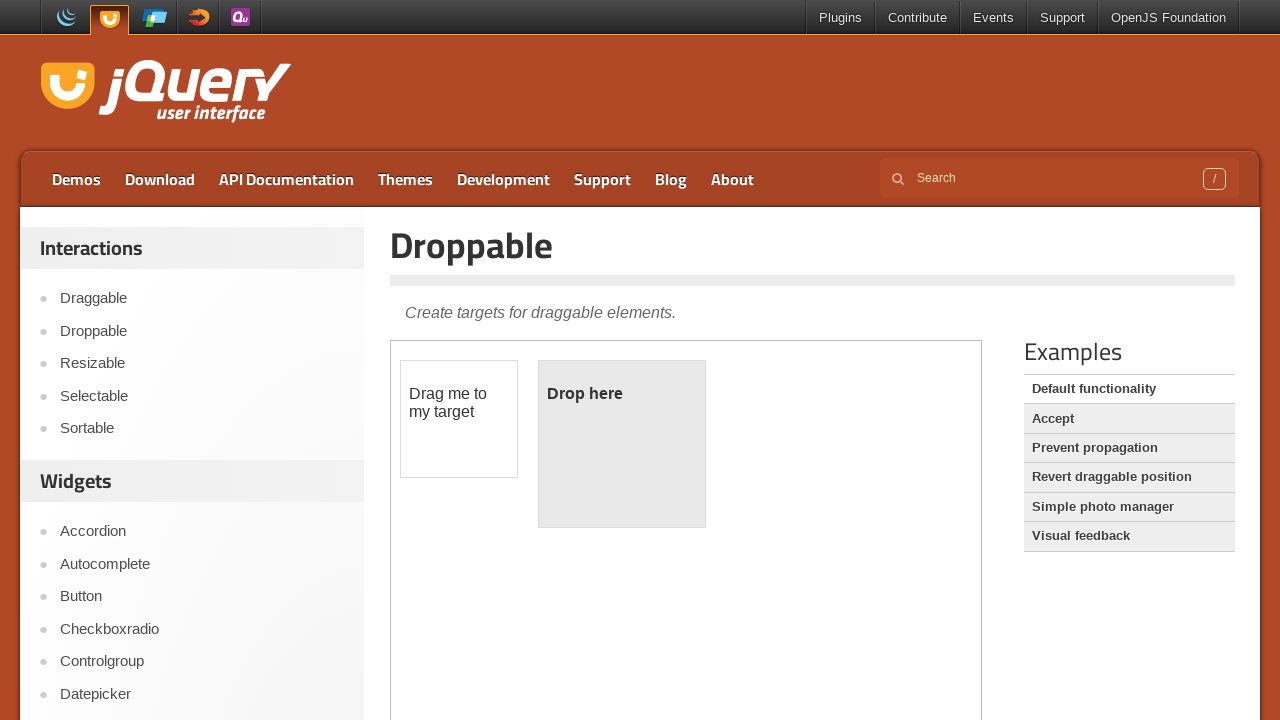

Located draggable element within iframe
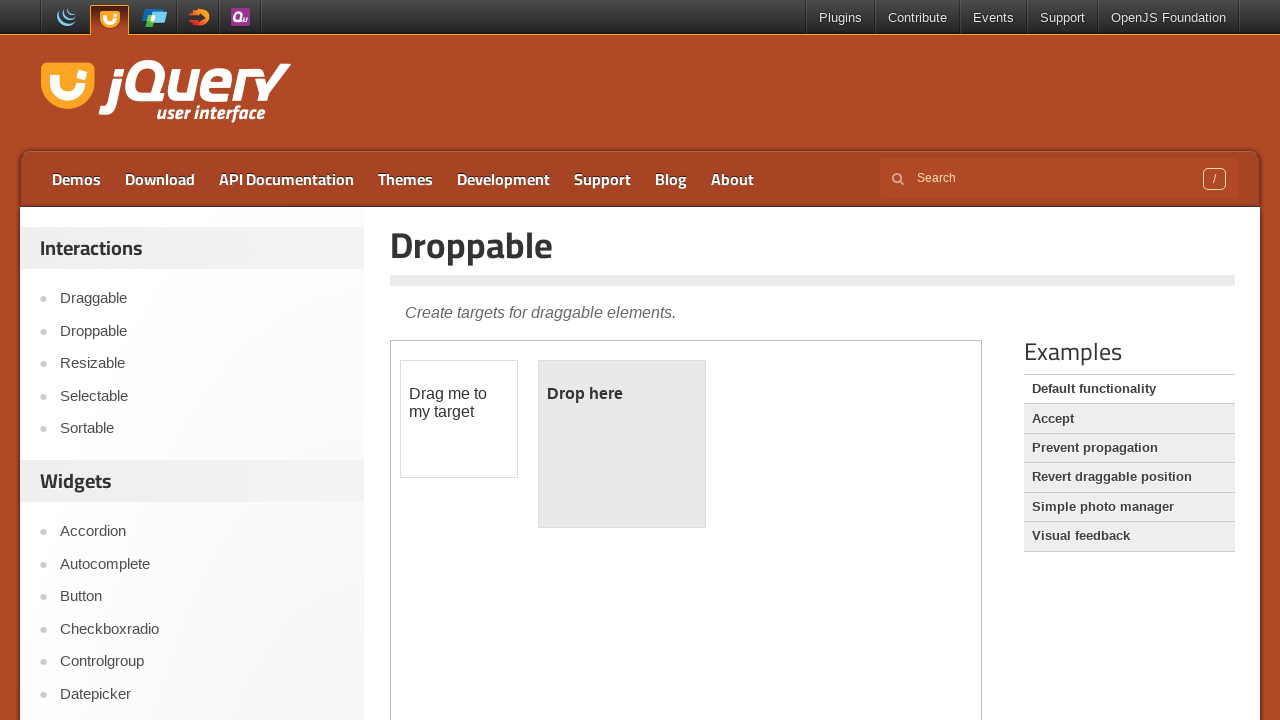

Located droppable target element within iframe
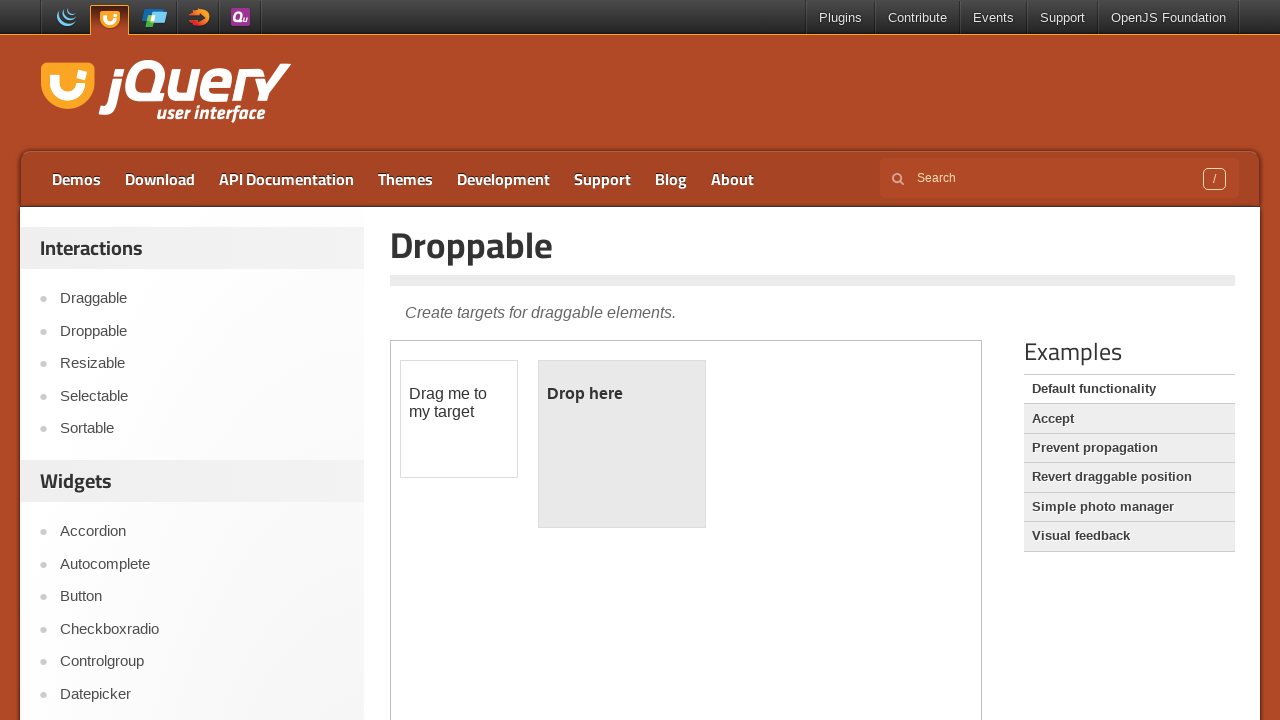

Dragged element and dropped it onto target element at (622, 444)
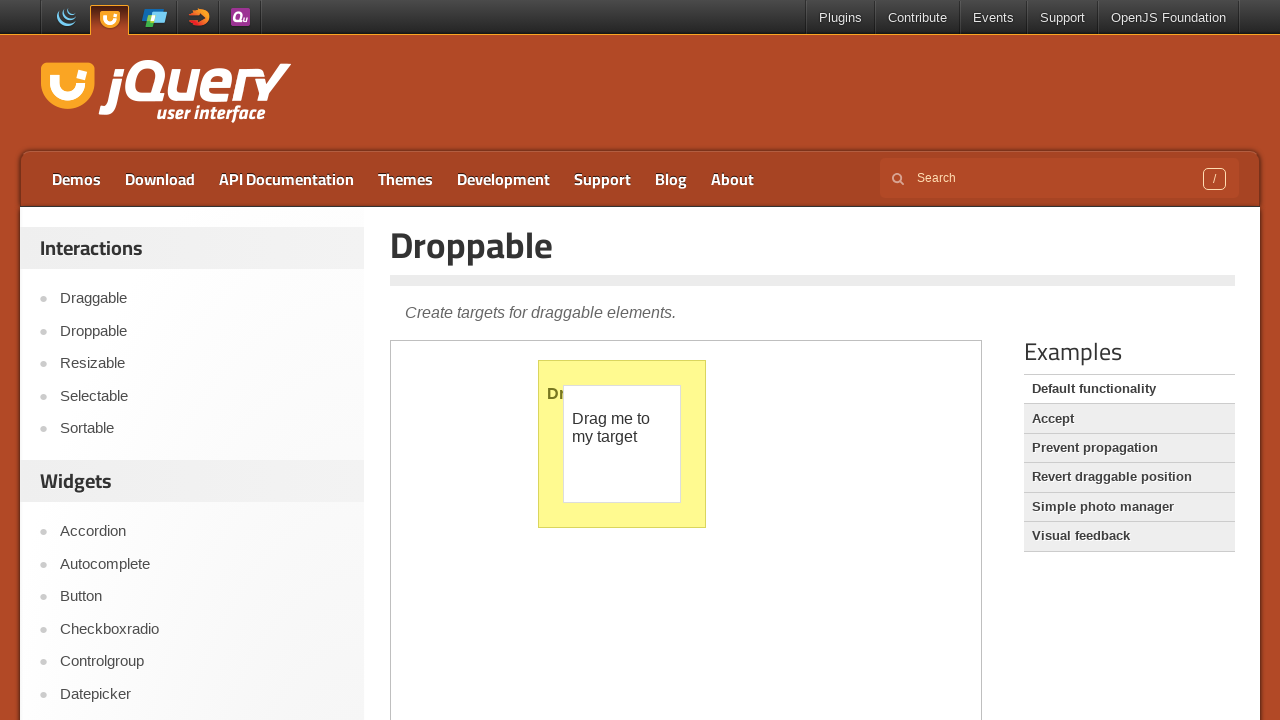

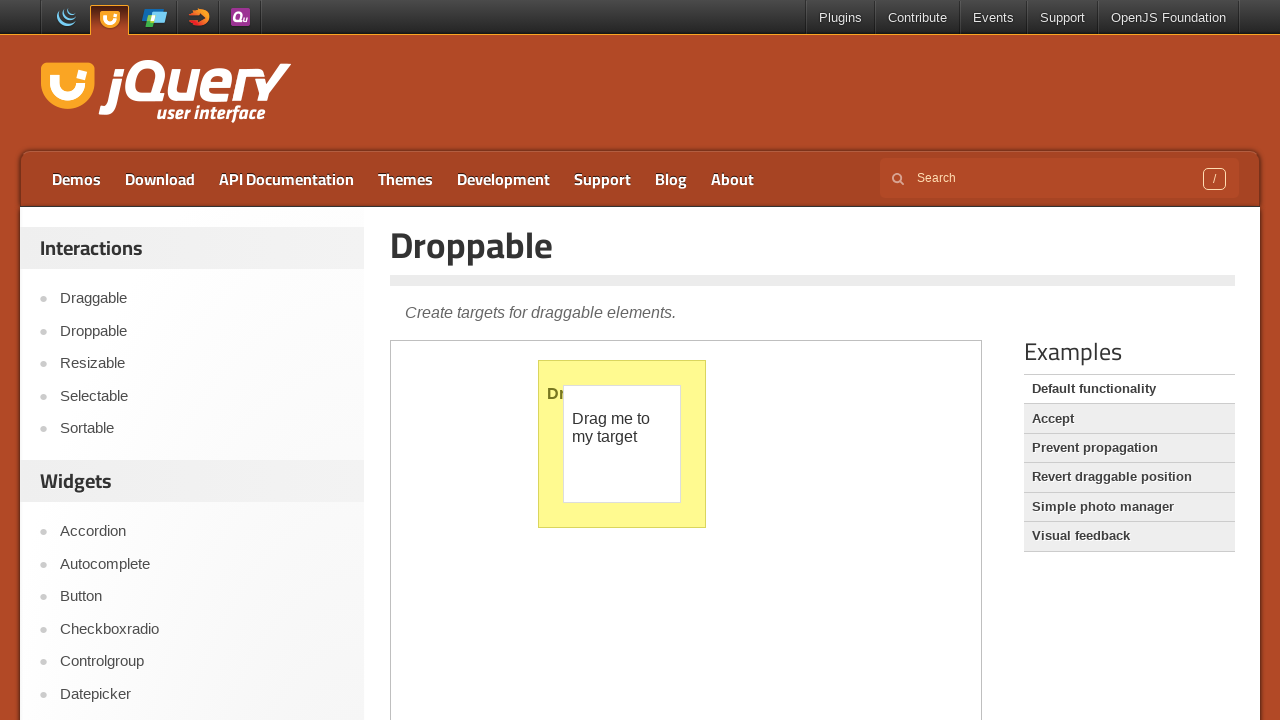